Tests table manipulation by adding a new row and filling it with book information including ID, title, author, ASIN, and price

Starting URL: https://training-support.net/webelements/tables

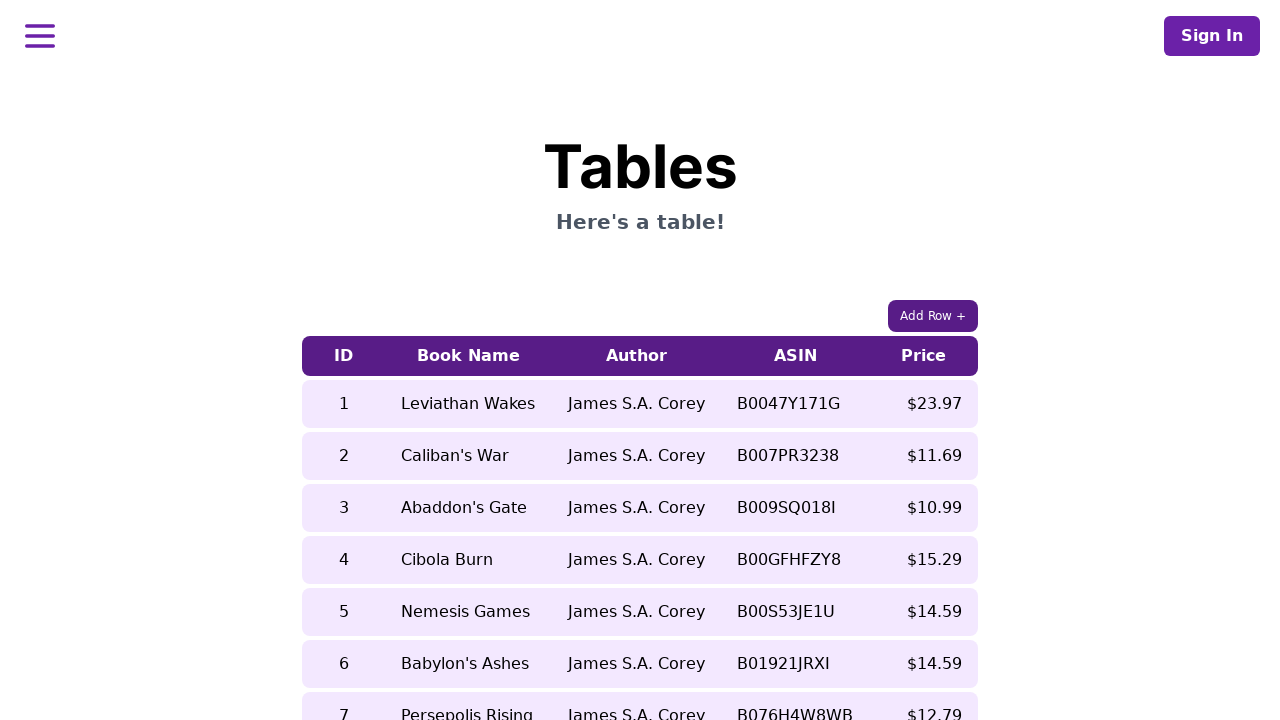

Retrieved initial table row and column counts
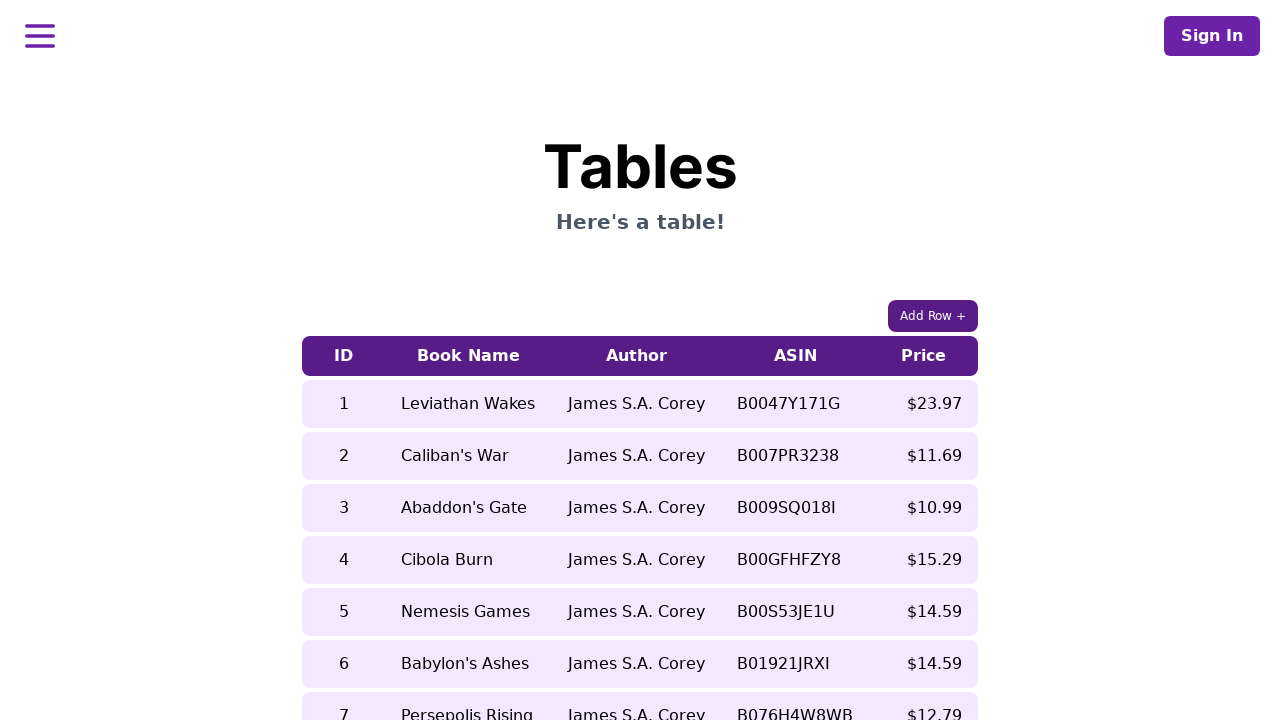

Clicked 'Add Row +' button to create a new table row at (933, 316) on xpath=//button[text()='Add Row +']
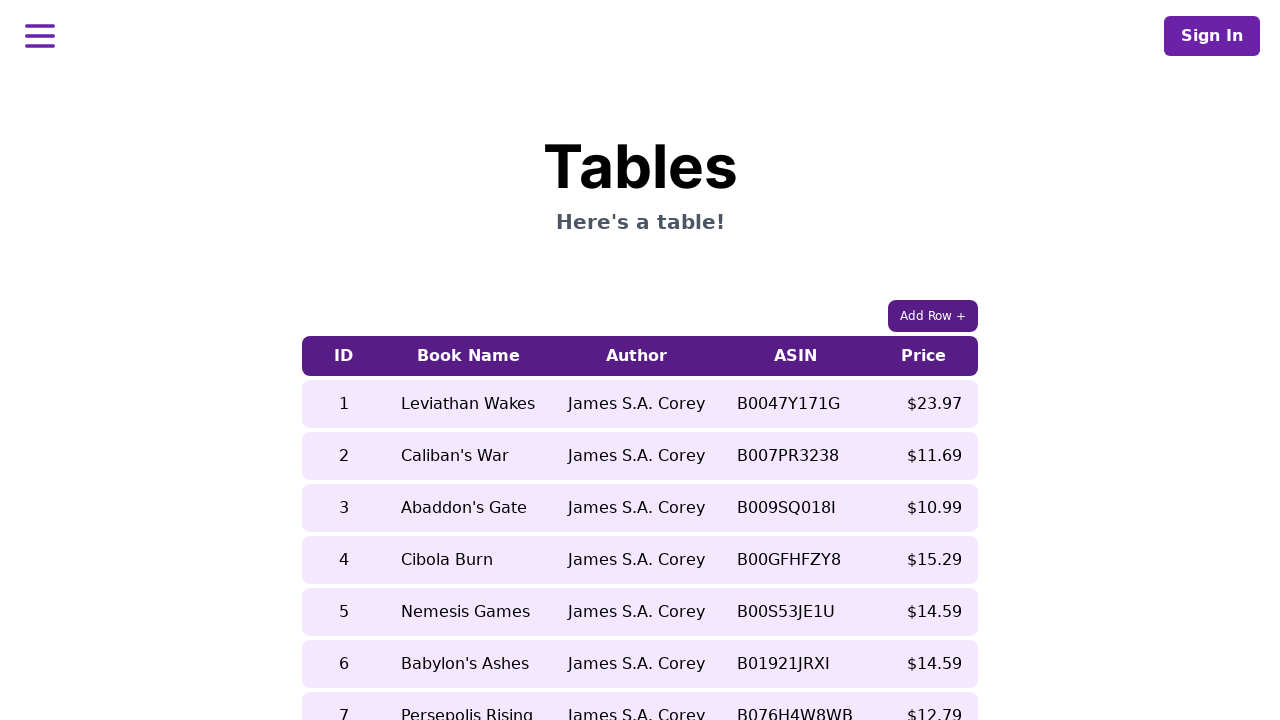

Filled ID field with '10' in new row on //table/tbody/tr[last()]/td[1]
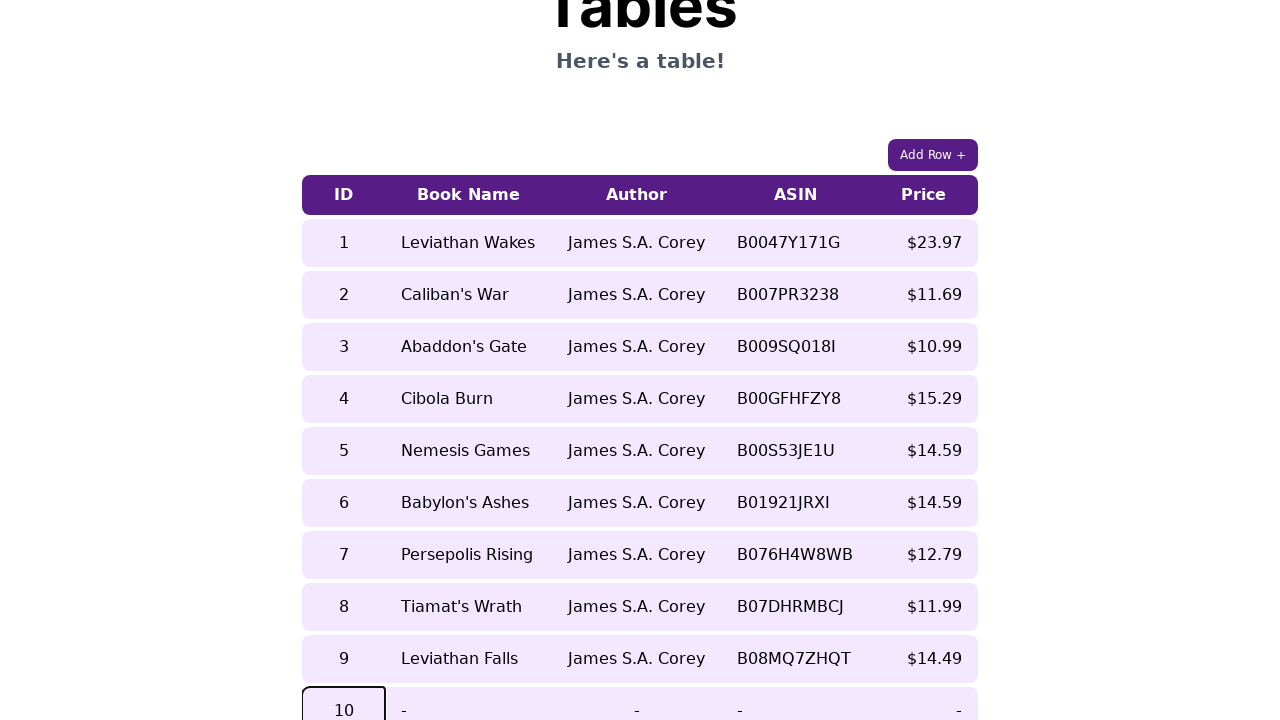

Filled book title field with 'Hover Car Racer' on //table/tbody/tr[last()]/td[2]
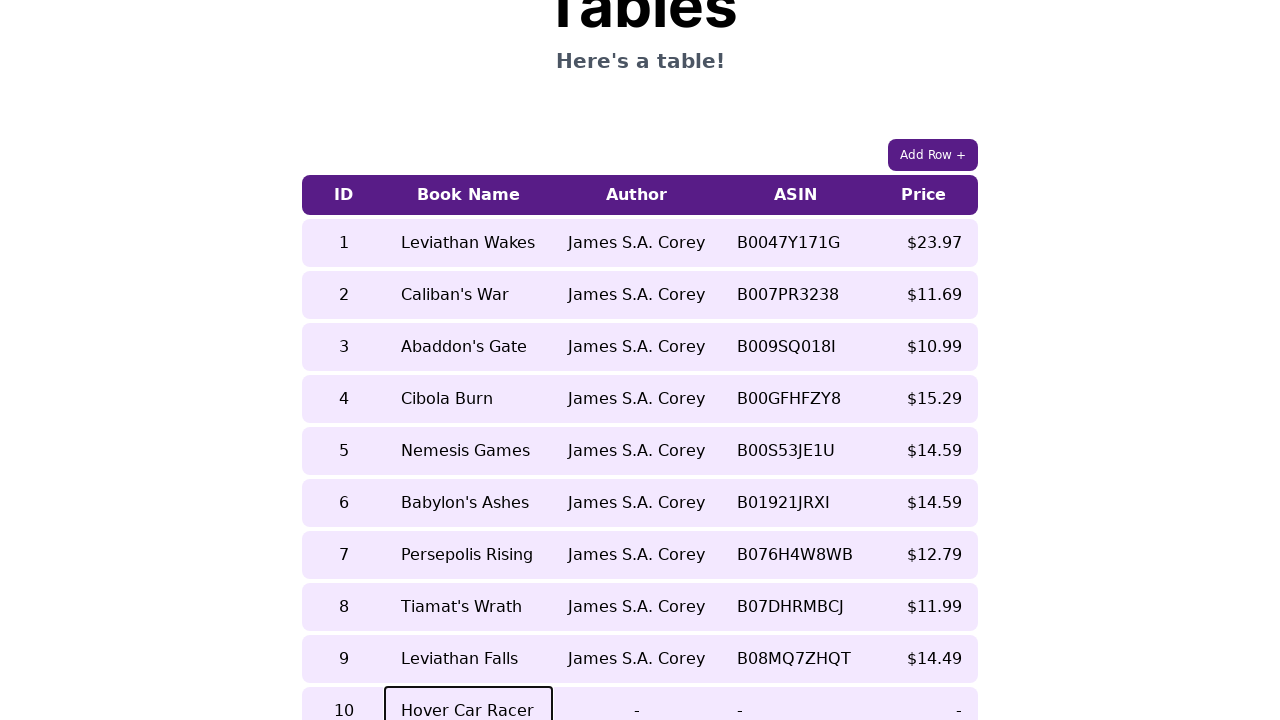

Filled author field with 'MAthew Reilly' on //table/tbody/tr[last()]/td[3]
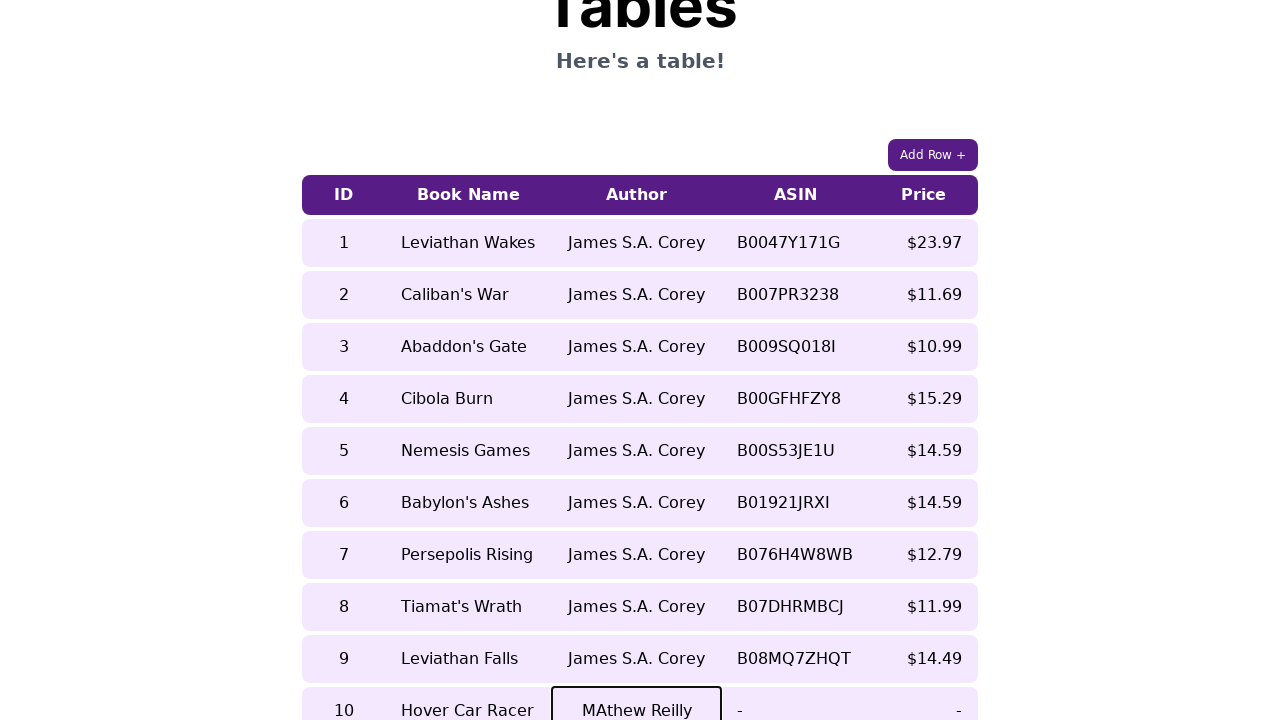

Filled ASIN field with '0330440168' on //table/tbody/tr[last()]/td[4]
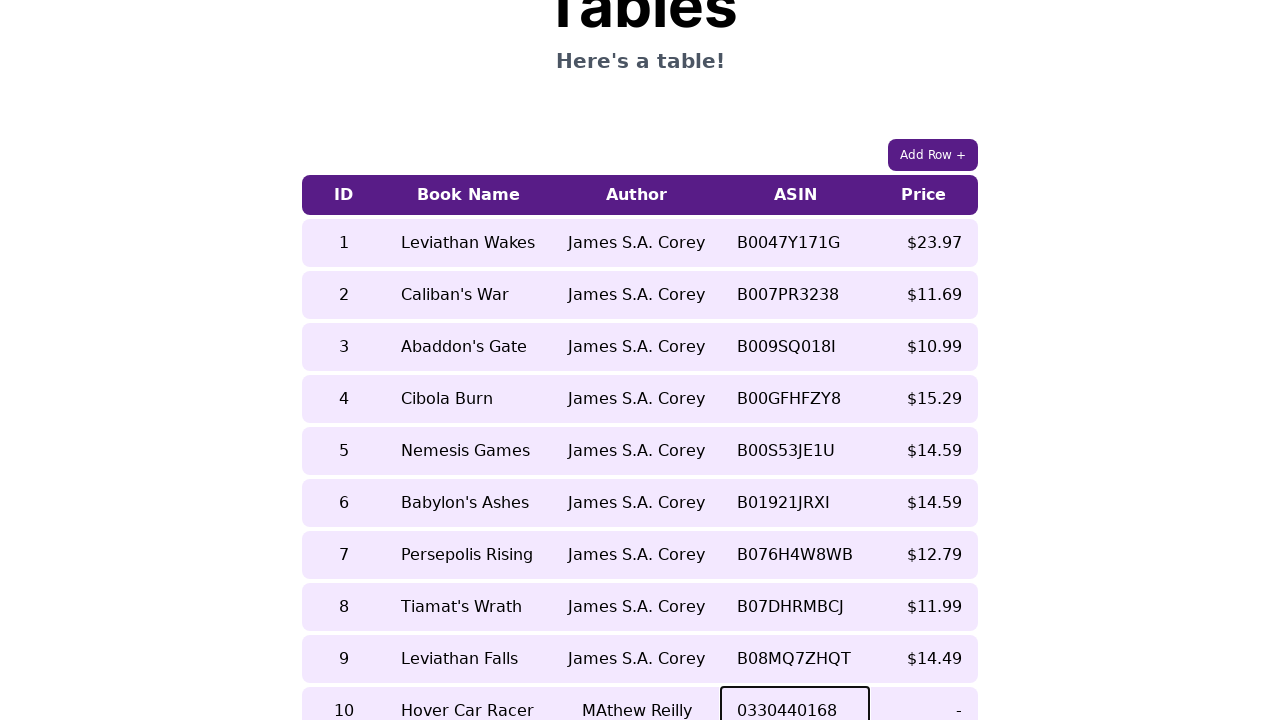

Filled price field with '$7.99' on //table/tbody/tr[last()]/td[5]
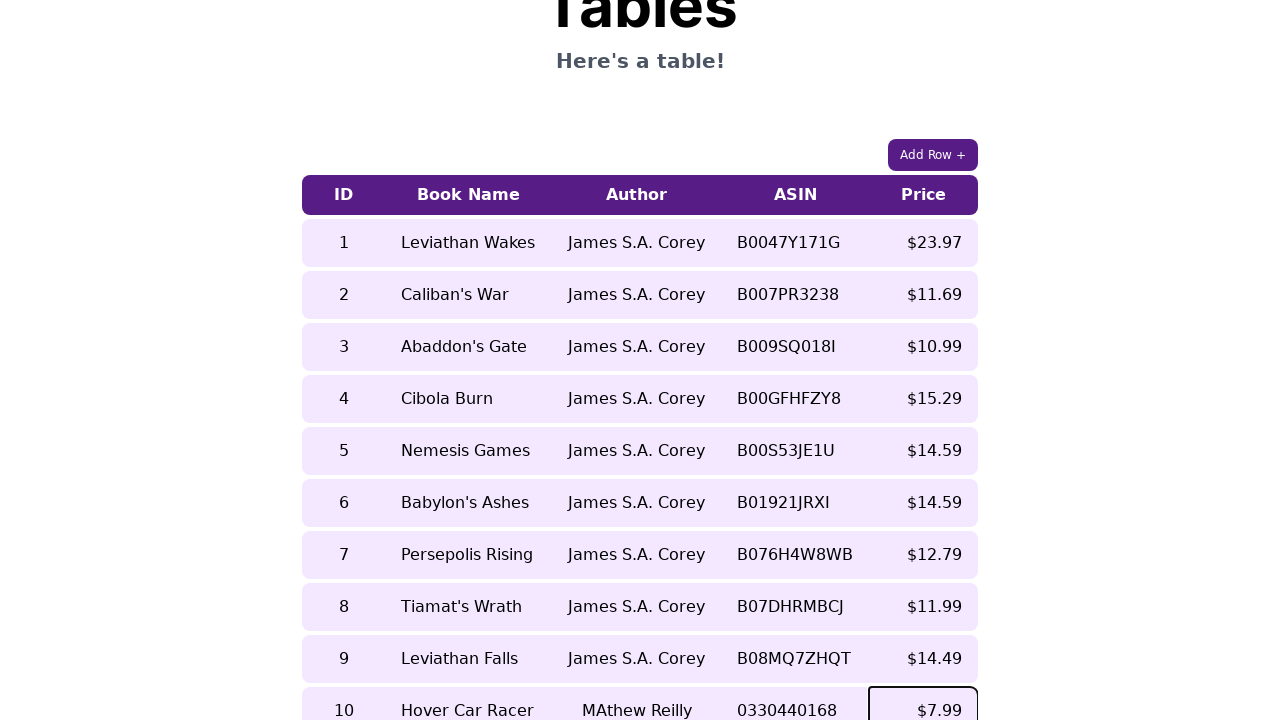

Verified newly added row content by retrieving complete row text
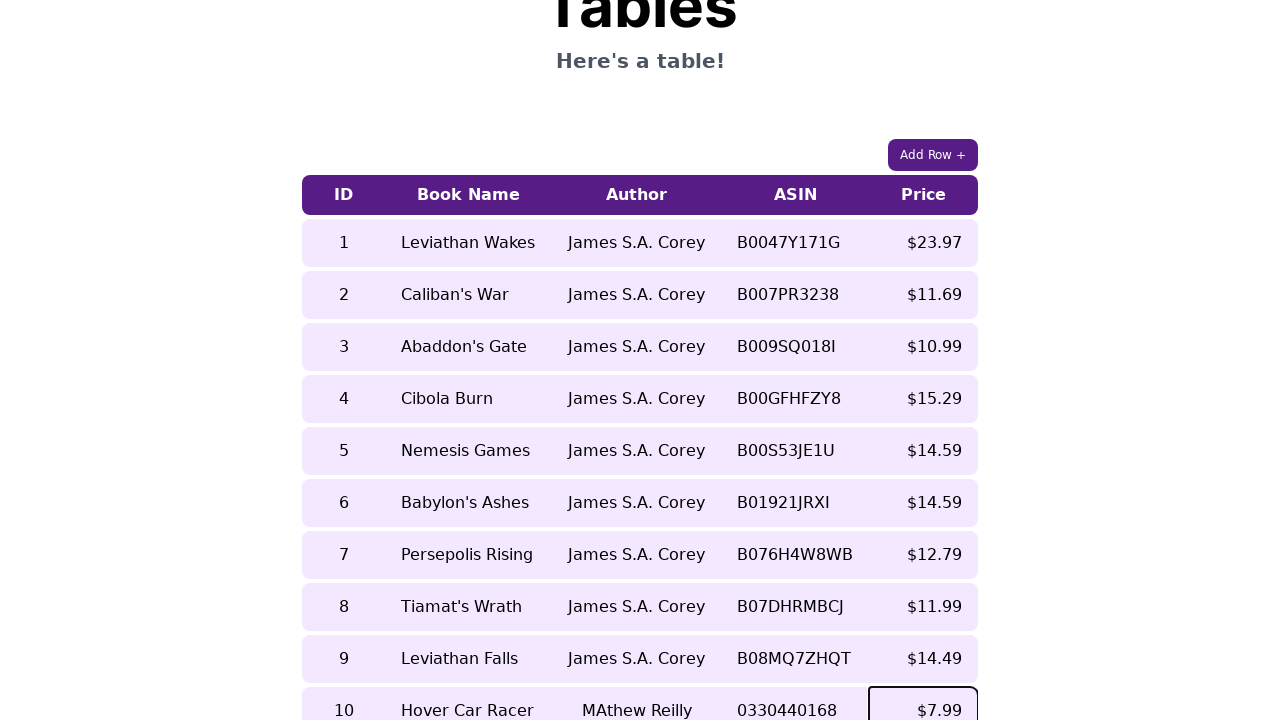

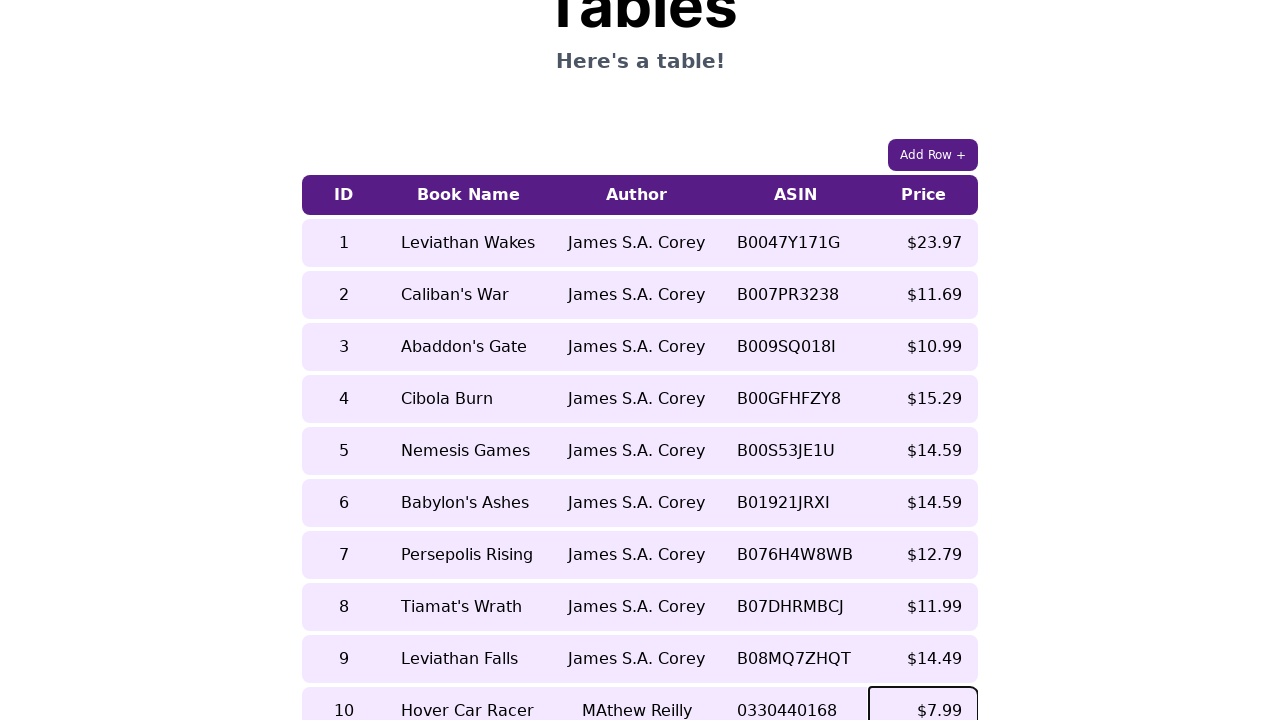